Tests handling Shadow DOM by locating and filling an input within a shadow root

Starting URL: https://books-pwakit.appspot.com

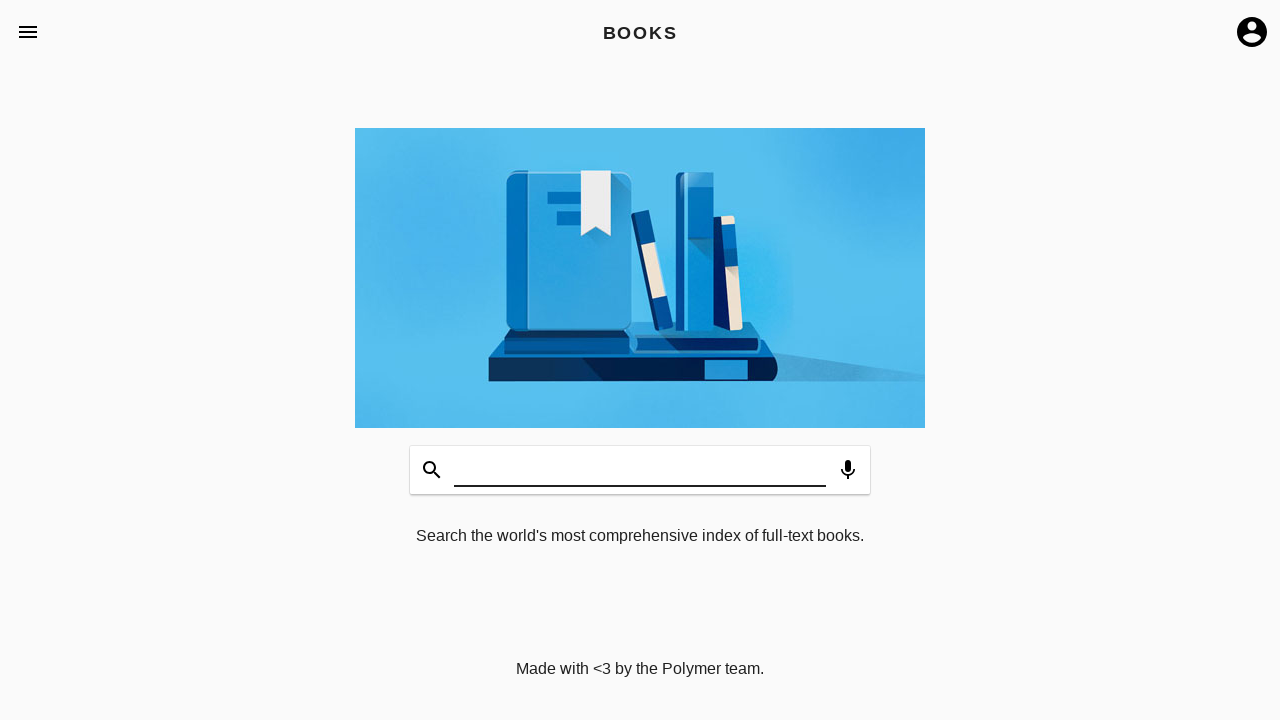

Filled shadow DOM input field with 'harry potter' on book-app[apptitle='BOOKS'] #input
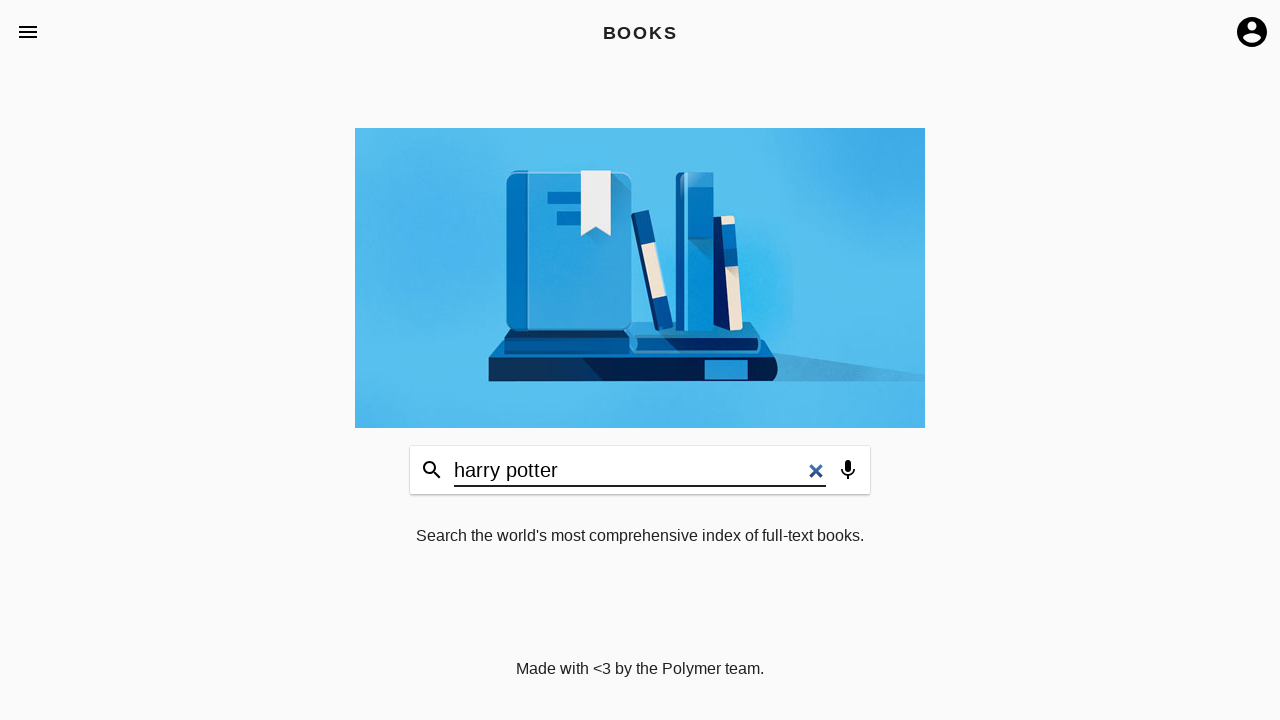

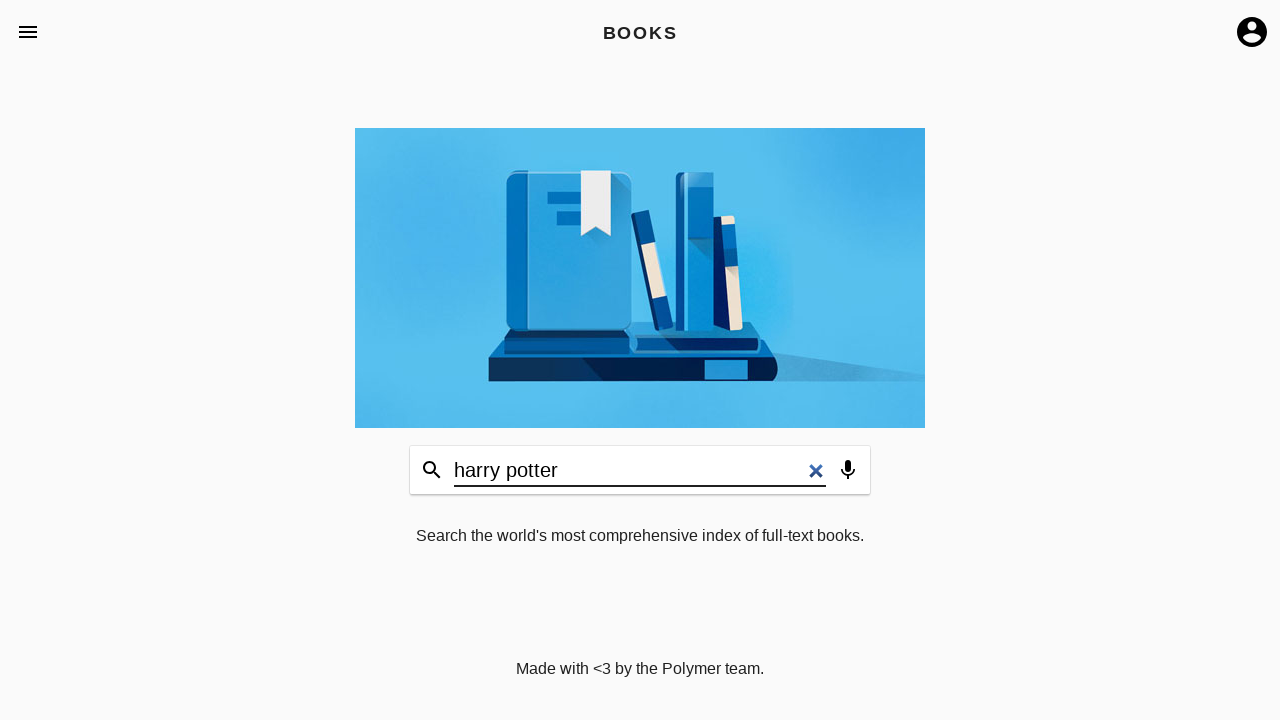